Verifies that the 404 page has the correct title containing "Page not found" and "freeCodeCamp"

Starting URL: https://www.freecodecamp.org/404

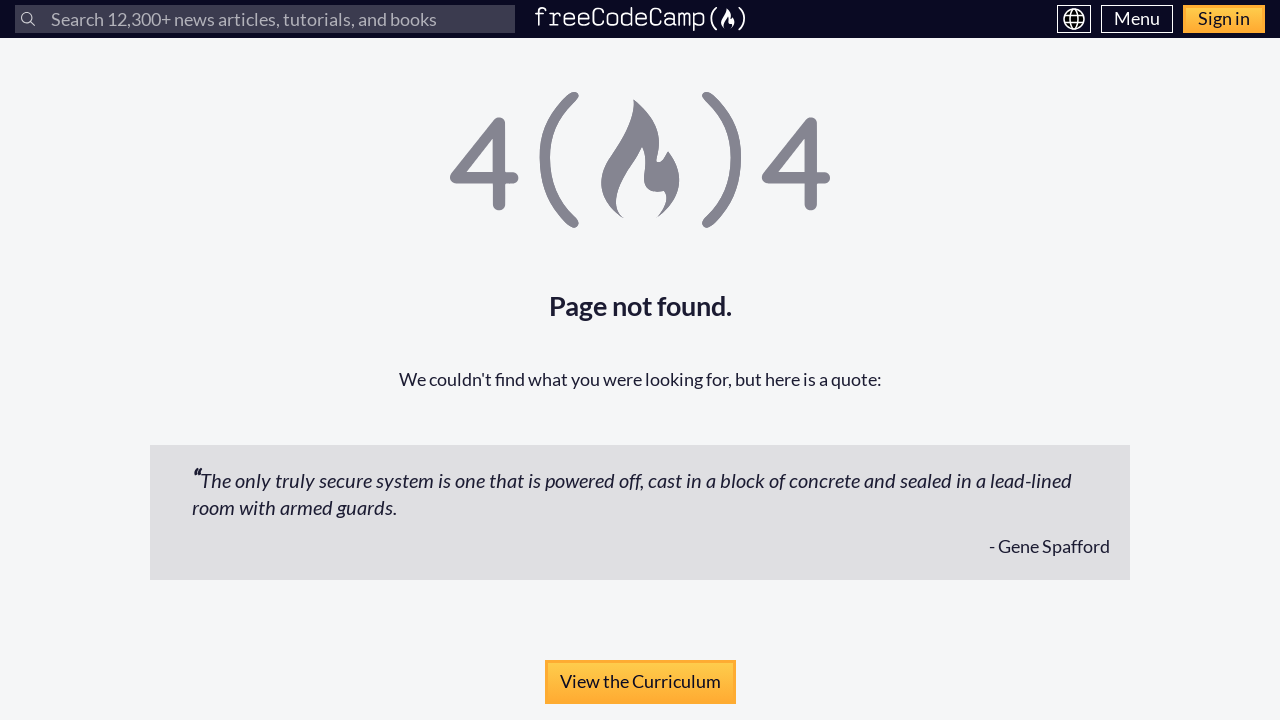

Navigated to freeCodeCamp 404 page
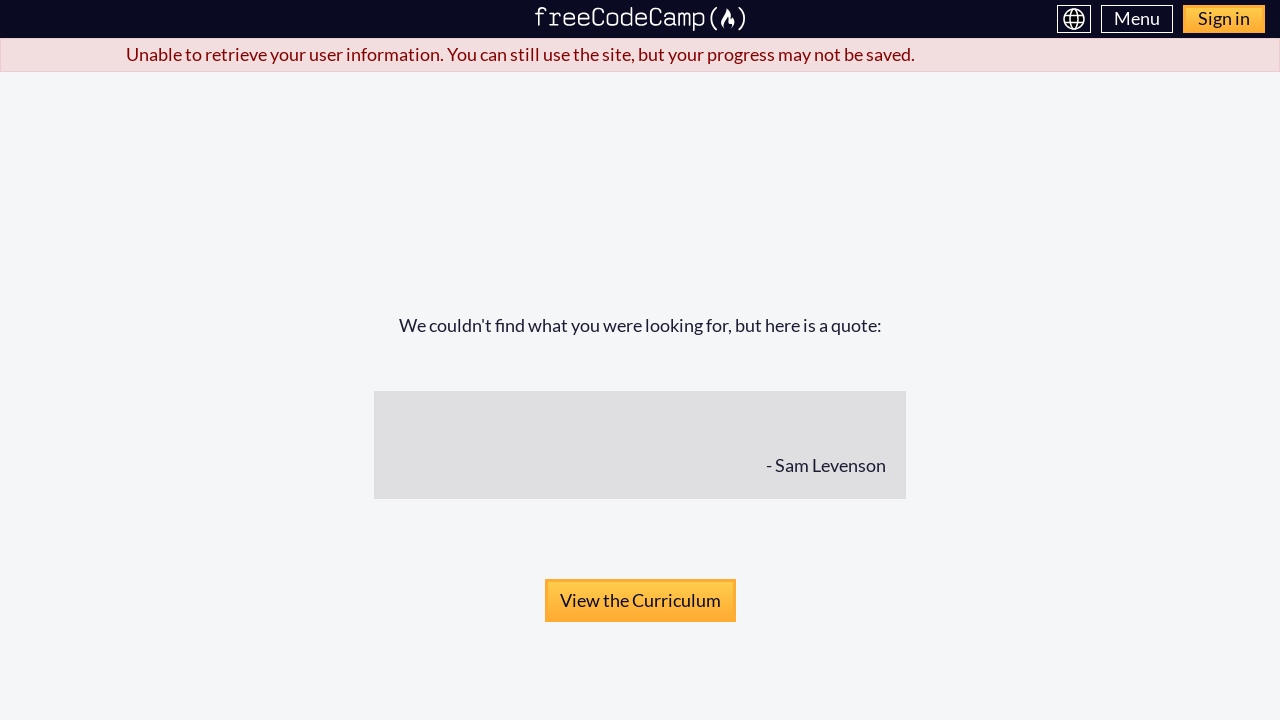

Verified page title contains 'Page not found' or 'freeCodeCamp'
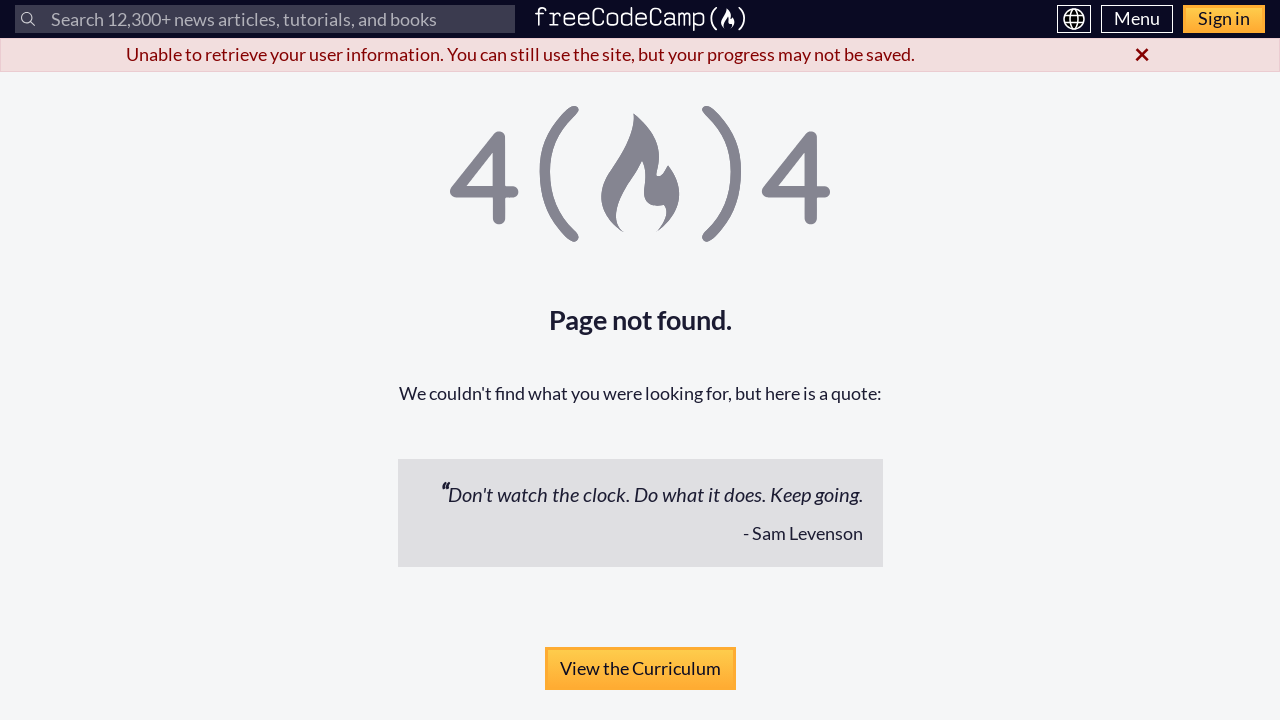

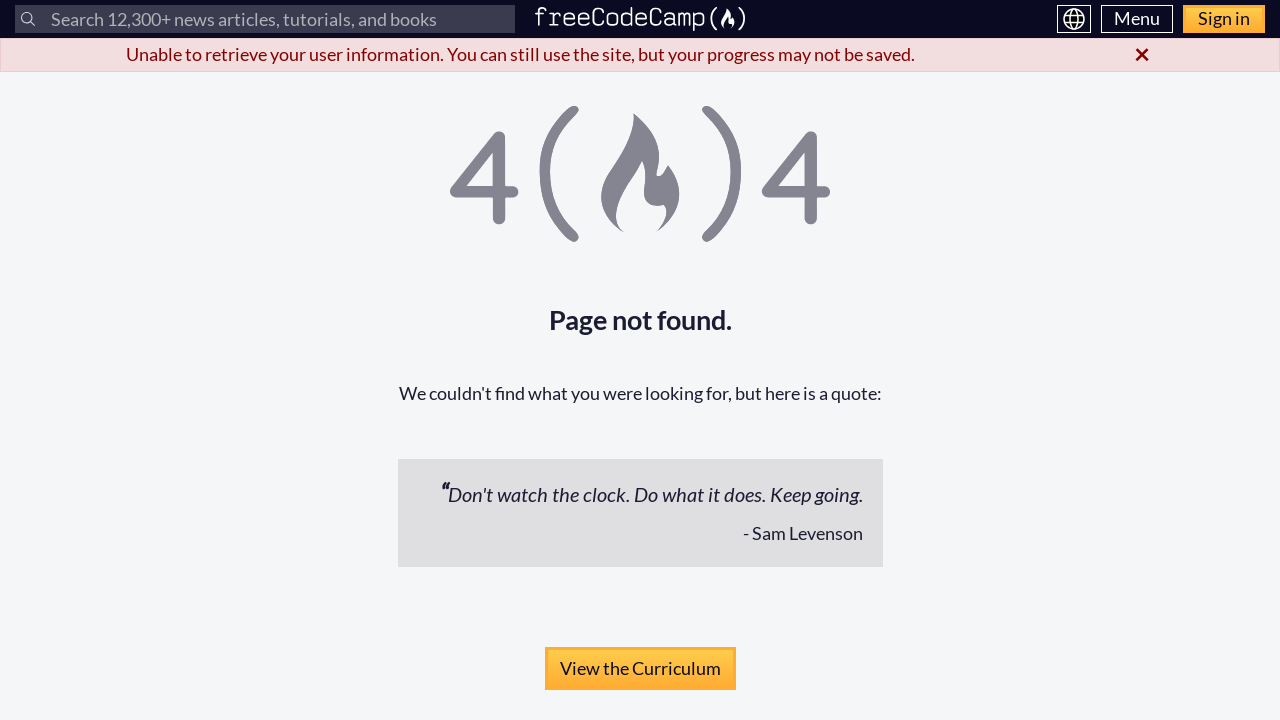